Tests the join page form by navigating from home, clicking Join link, and filling out the membership form fields

Starting URL: https://josueliasl.github.io/cse270-teton/

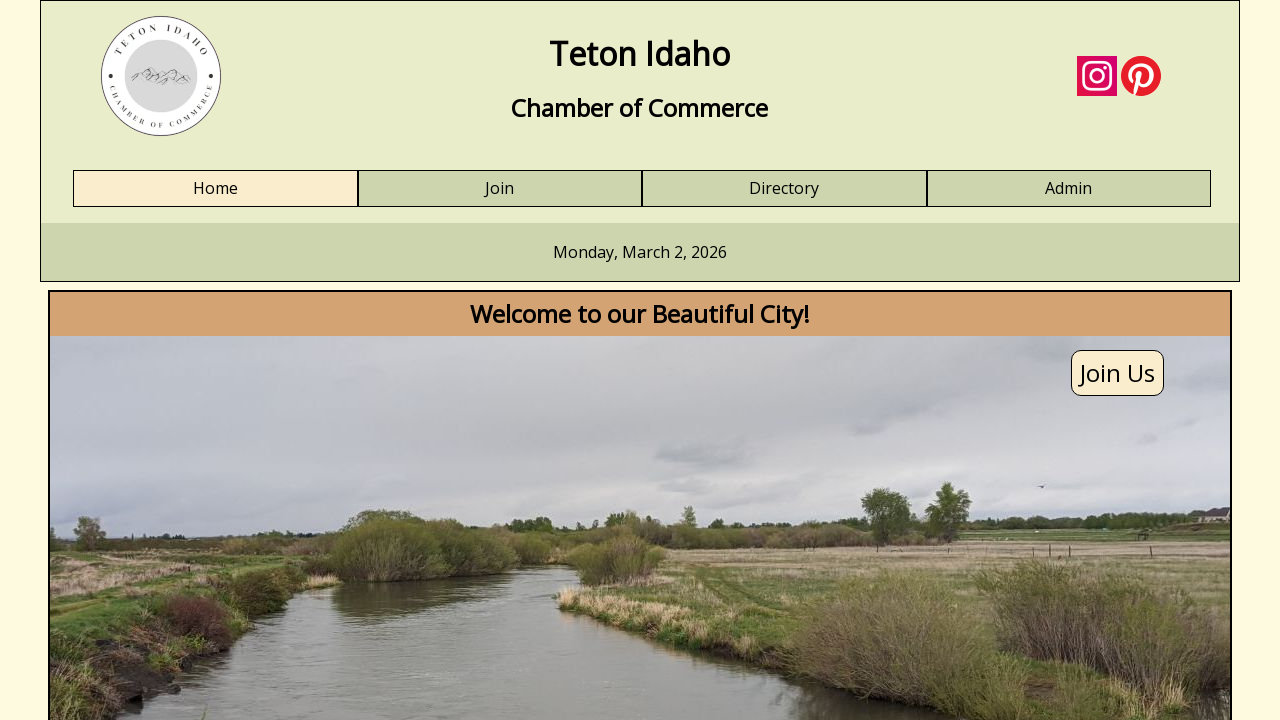

Clicked Join link to navigate to join page at (500, 189) on text=Join
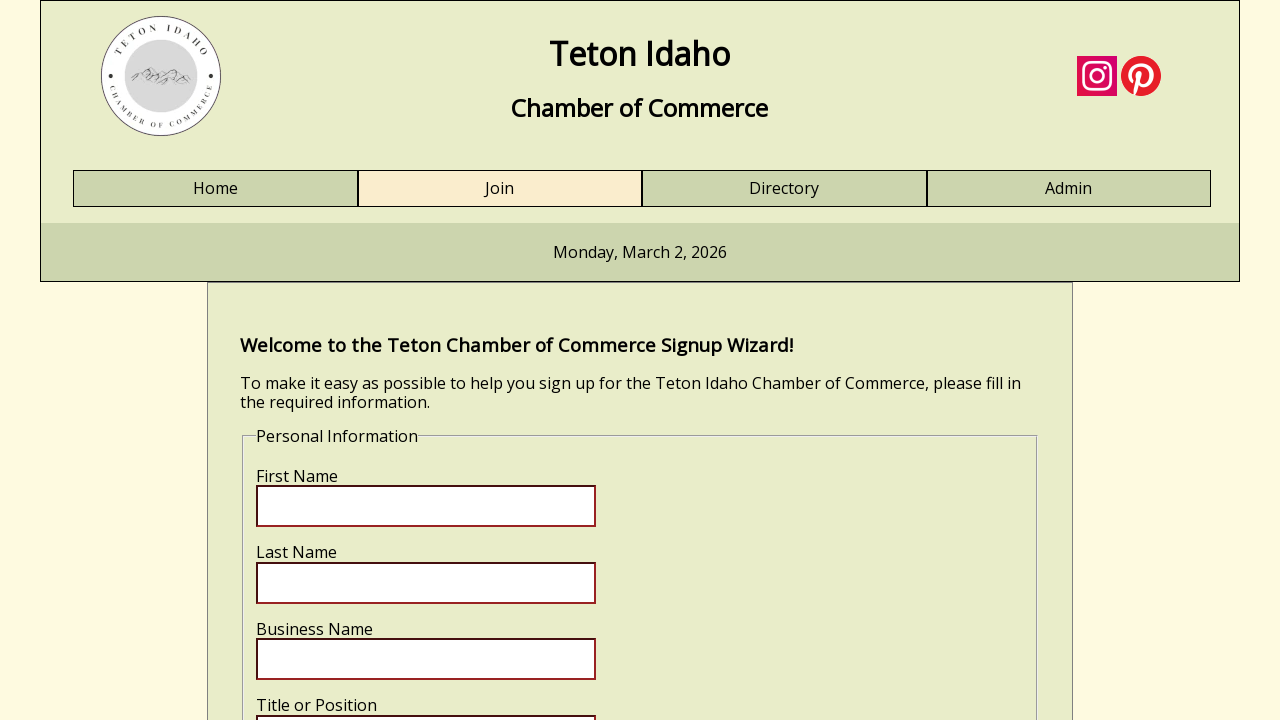

First name field loaded and is present
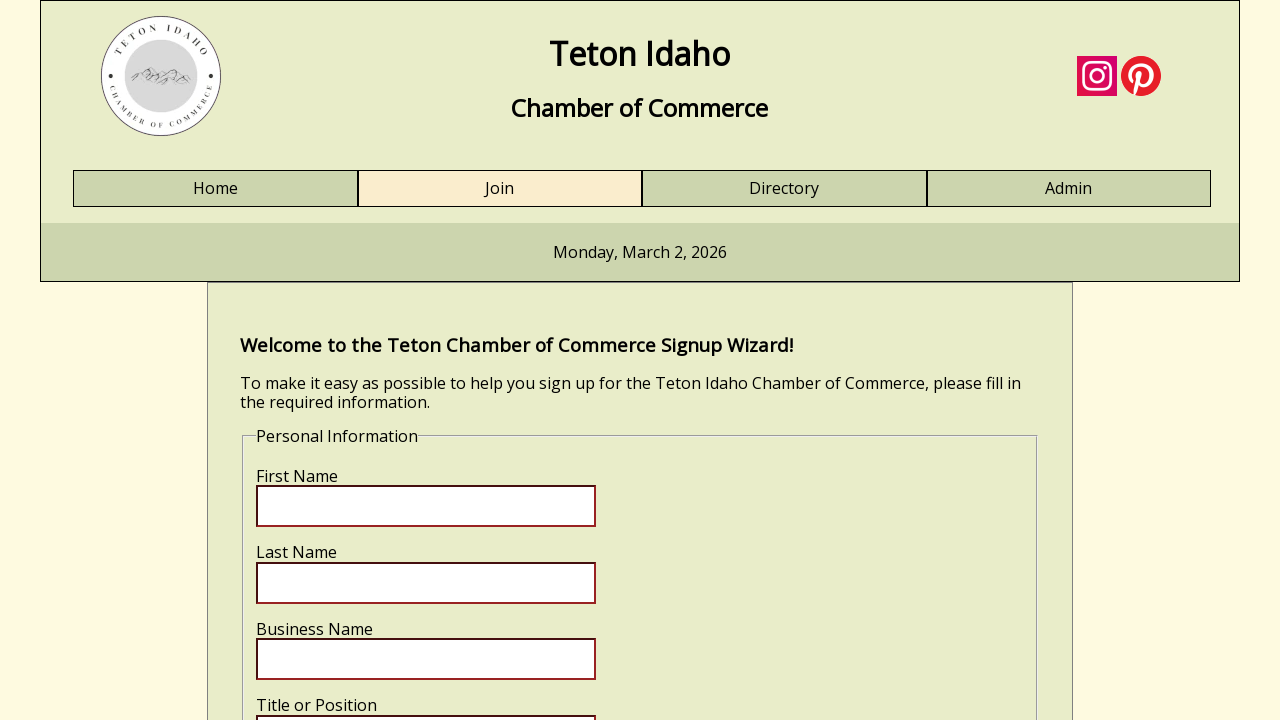

Filled first name field with 'Michael' on input[name='fname']
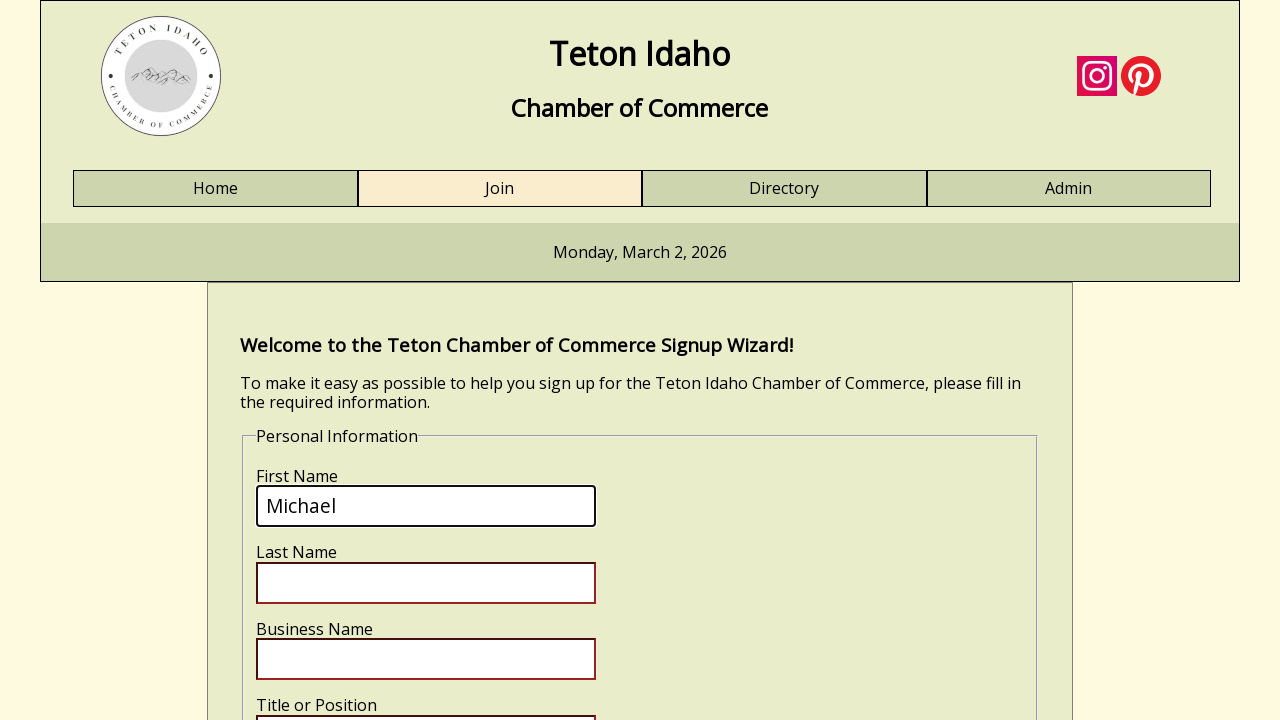

Filled last name field with 'Thompson' on input[name='lname']
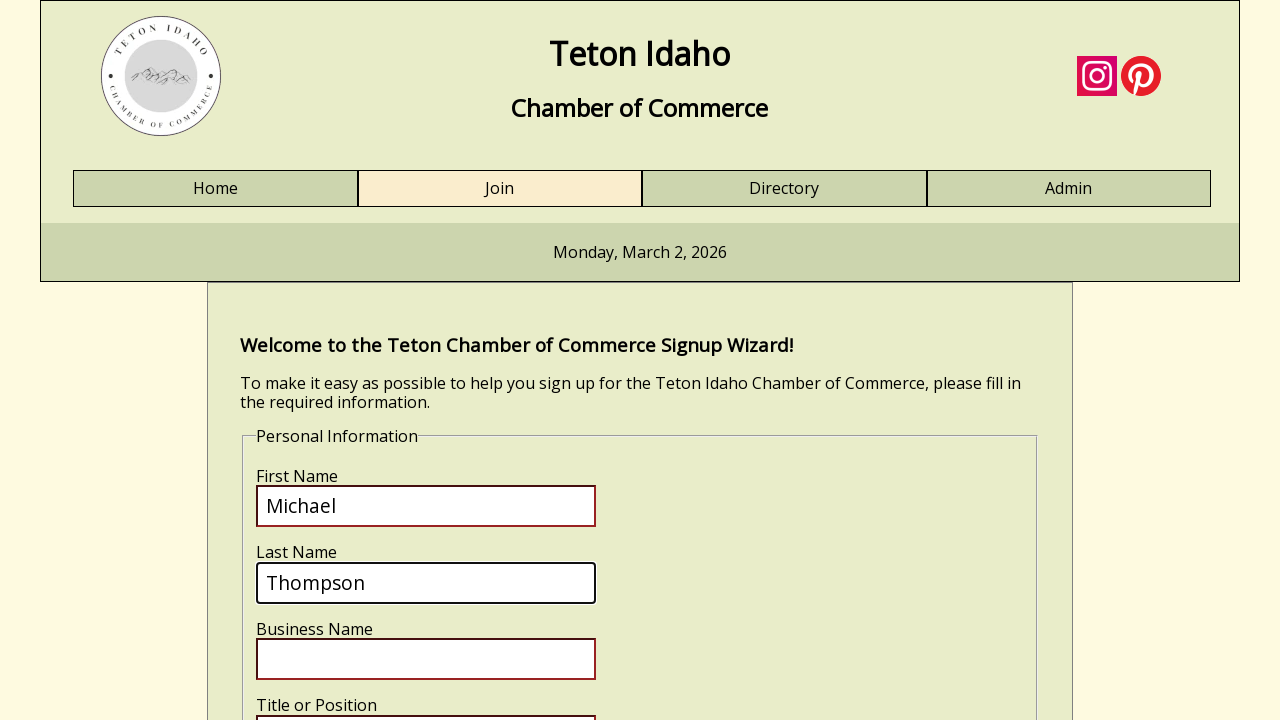

Filled business name field with 'Thompson Consulting' on input[name='bizname']
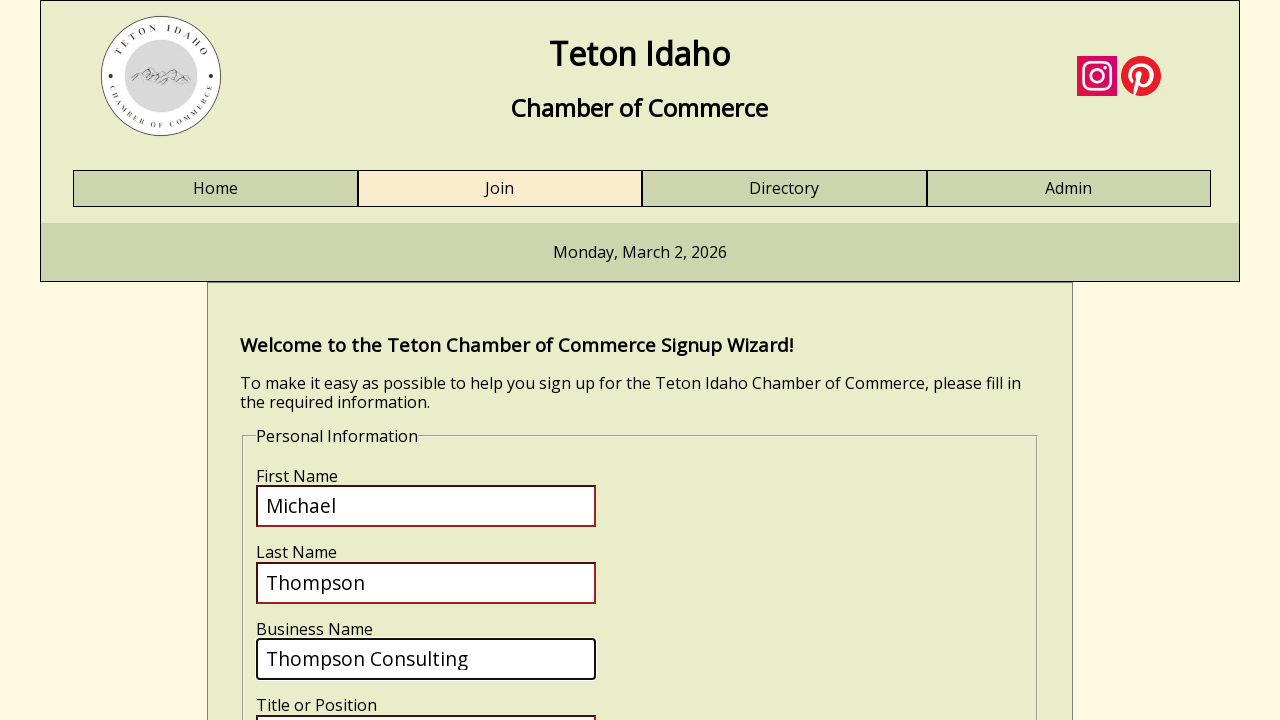

Filled business title field with 'Senior Consultant' on input[name='biztitle']
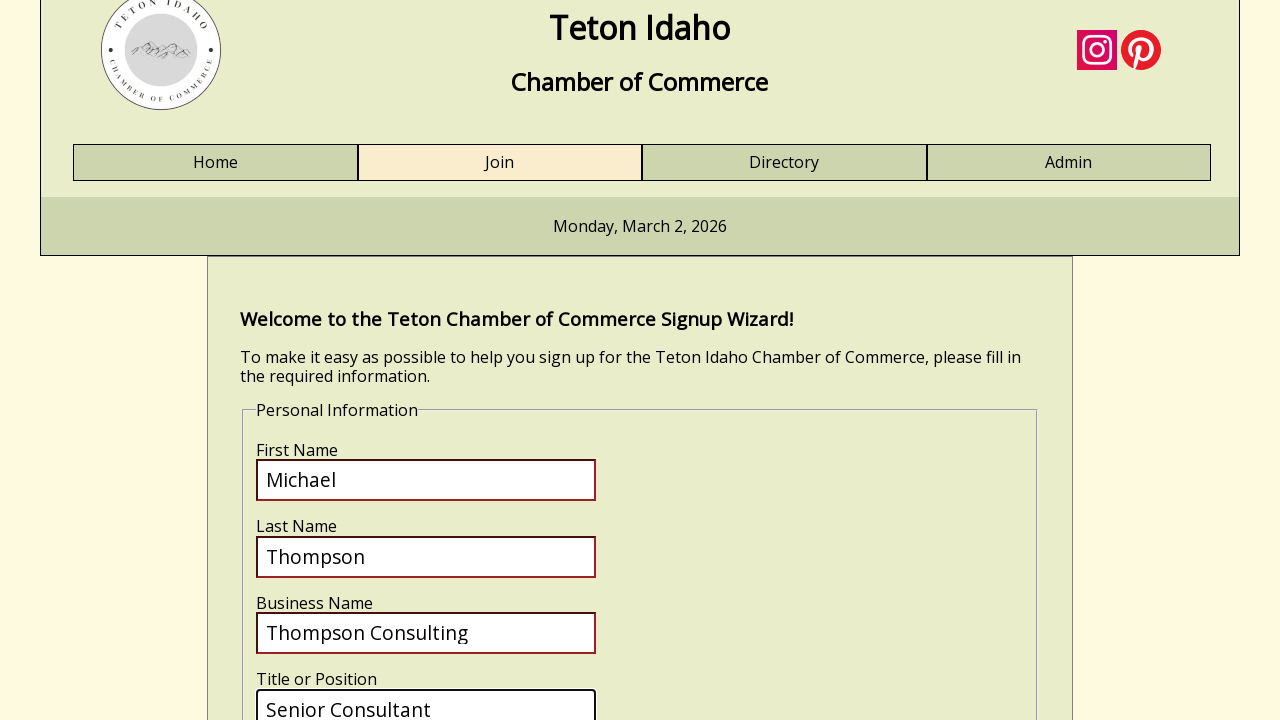

Clicked submit button to submit membership form at (320, 418) on input[name='submit']
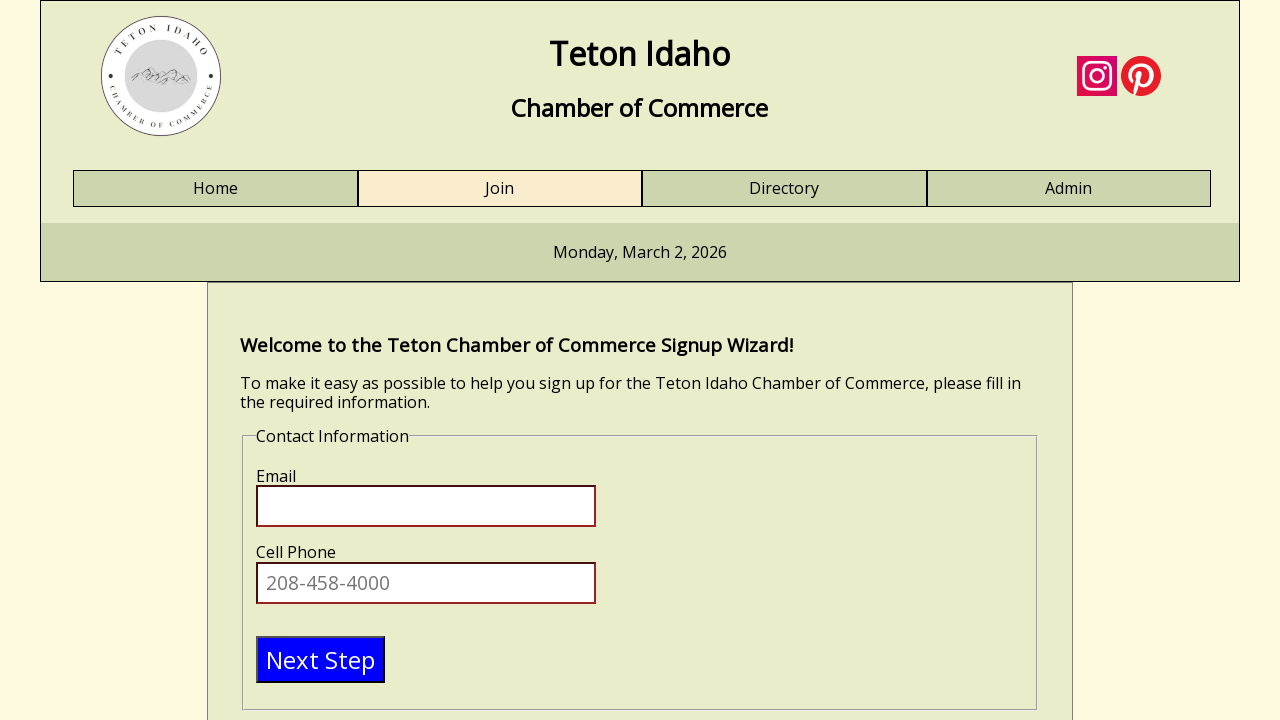

Email field loaded, indicating form validation requires it
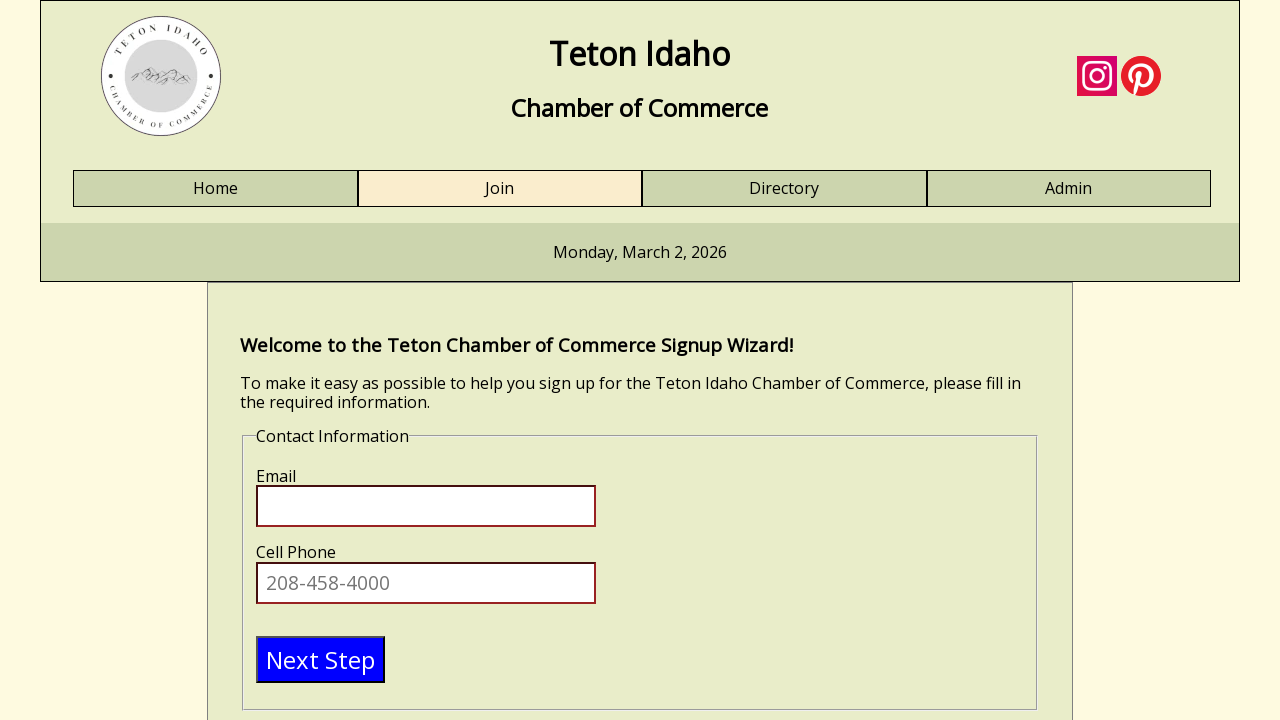

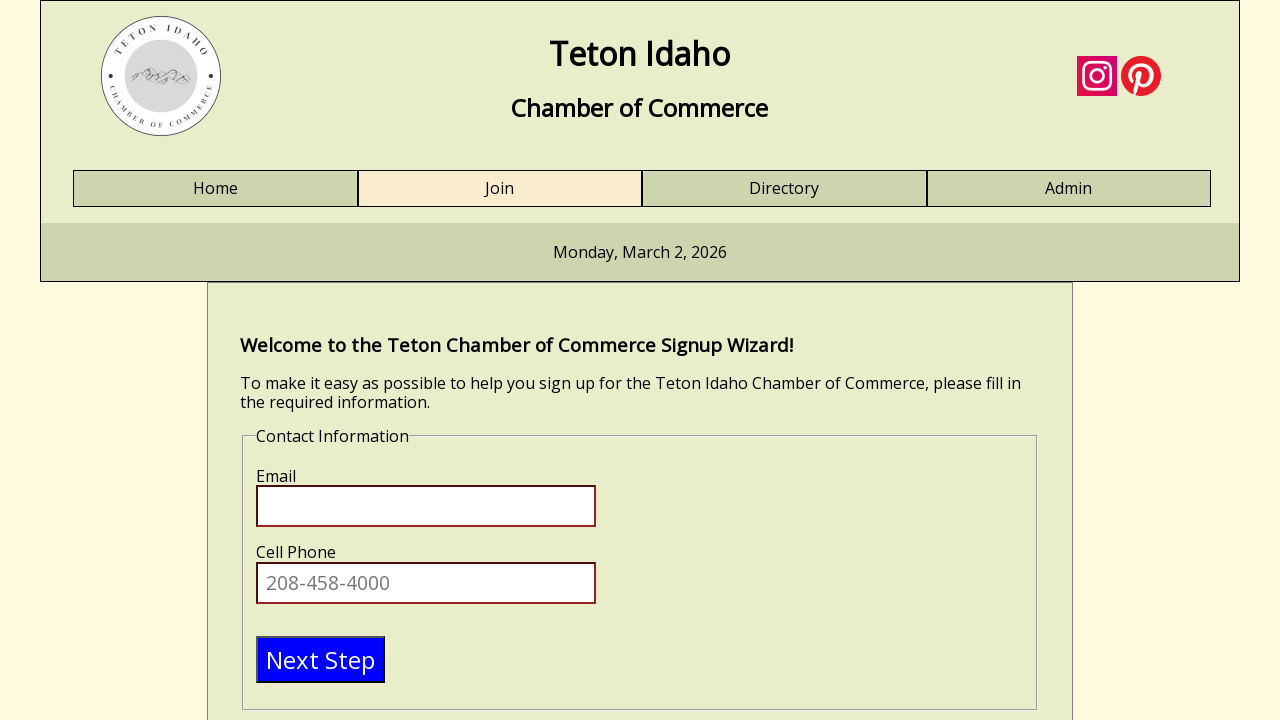